Tests visiting the Cypress example page, clicking on a 'type' link, verifying URL change, and testing input field interactions including typing into an email field

Starting URL: https://example.cypress.io

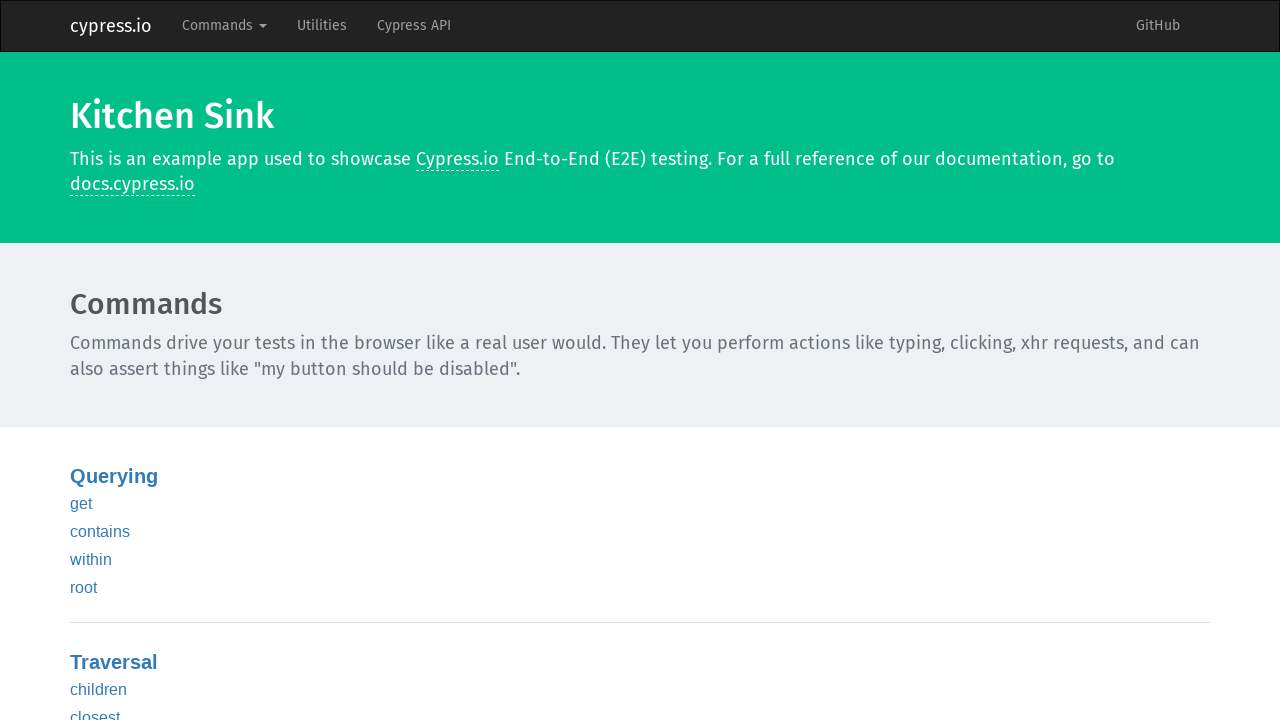

Navigated to Cypress example page
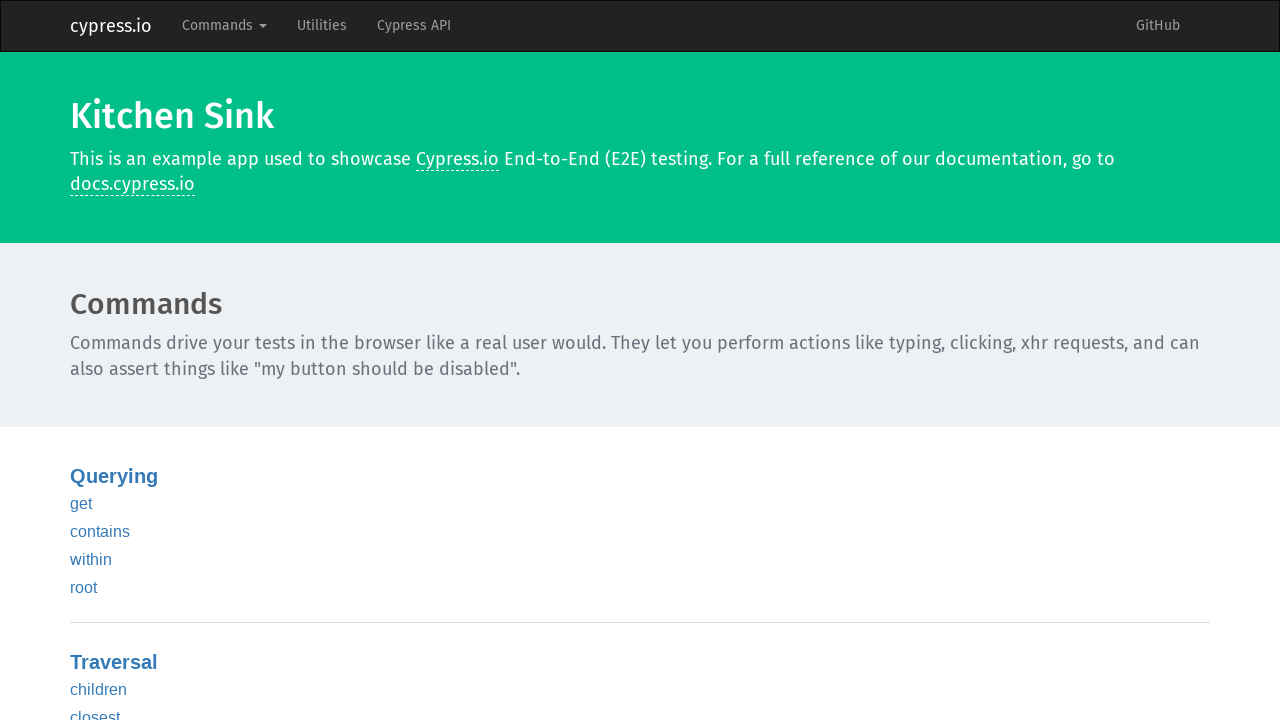

Clicked on 'type' link at (85, 361) on text=type
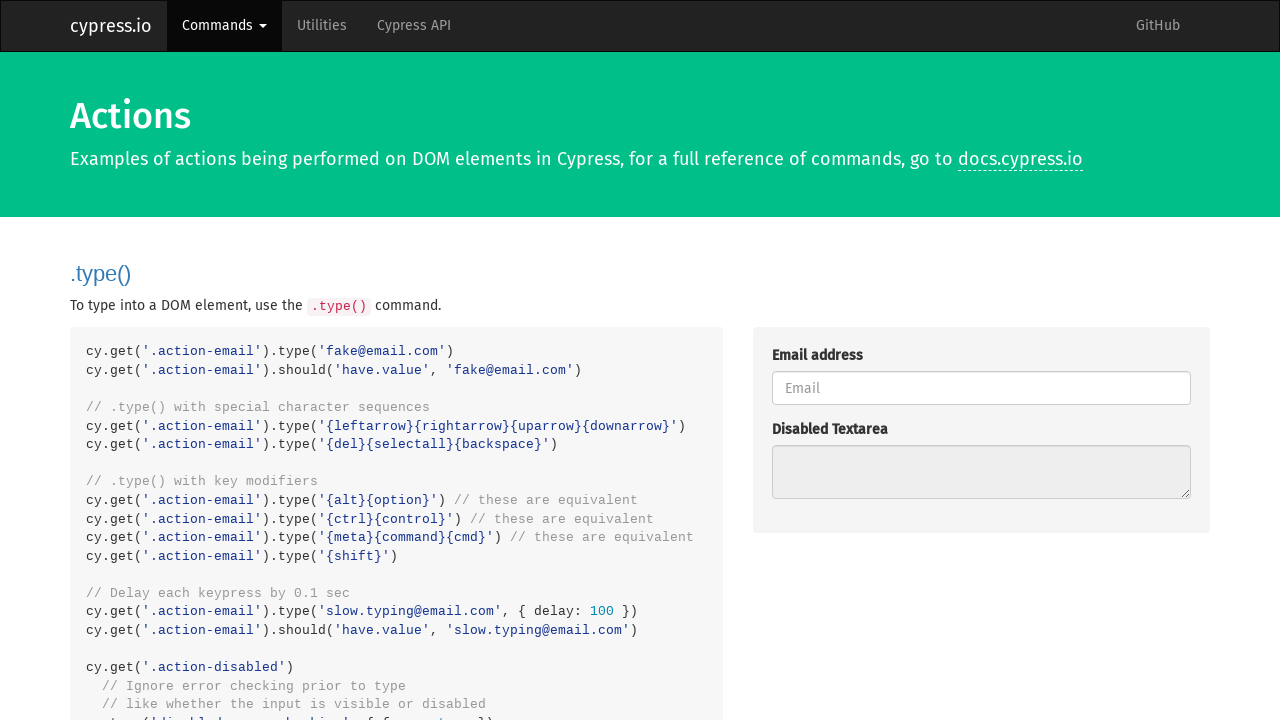

URL changed to /commands/actions page
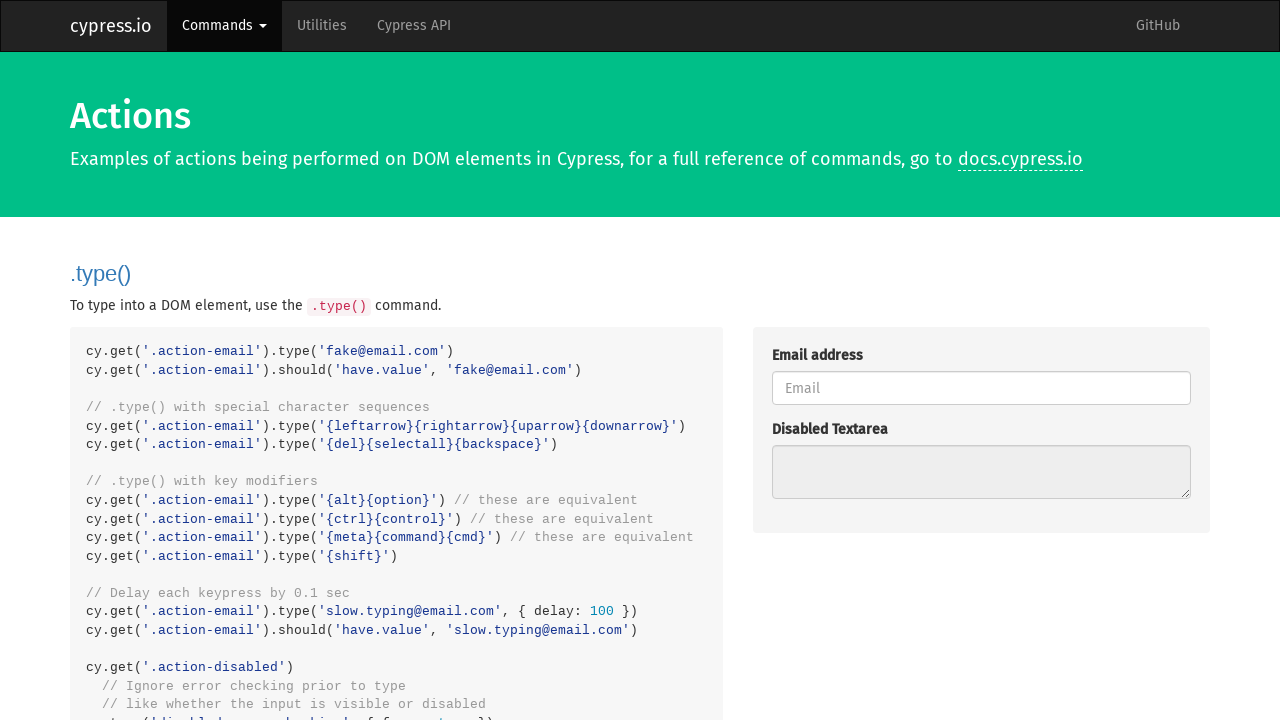

Email input field is visible
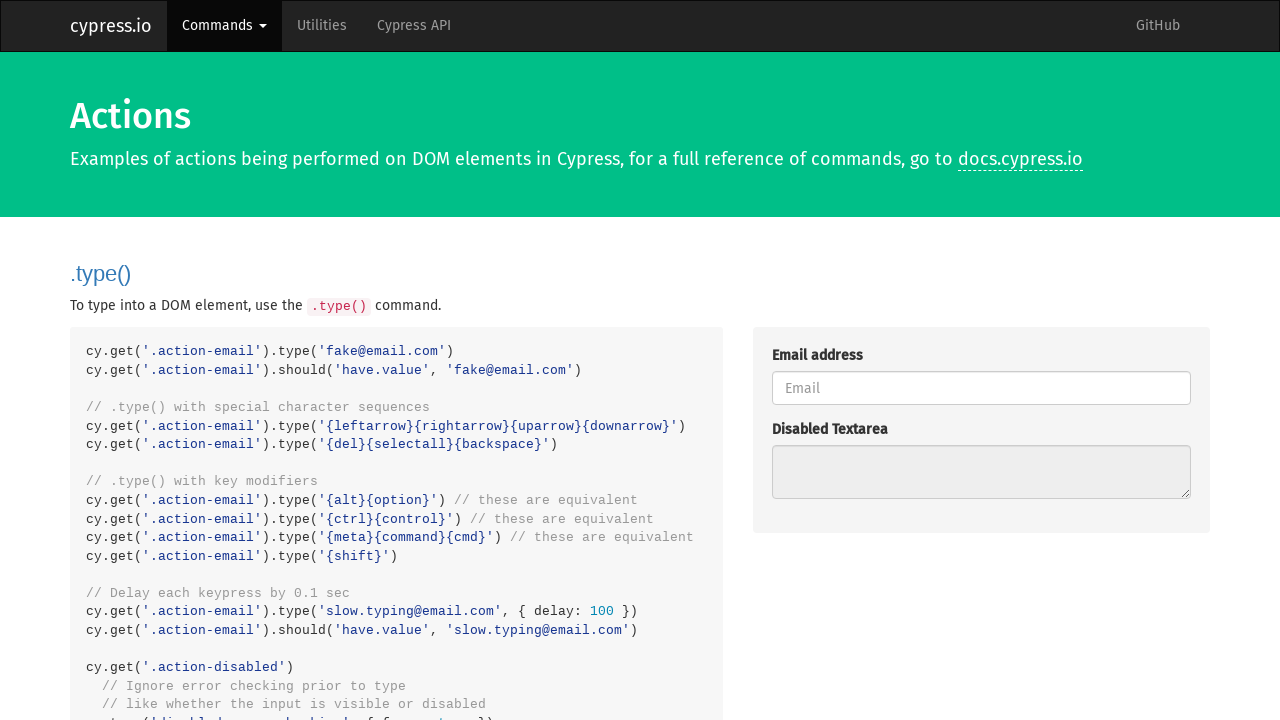

Typed 'fake@email.com' into email field on .action-email
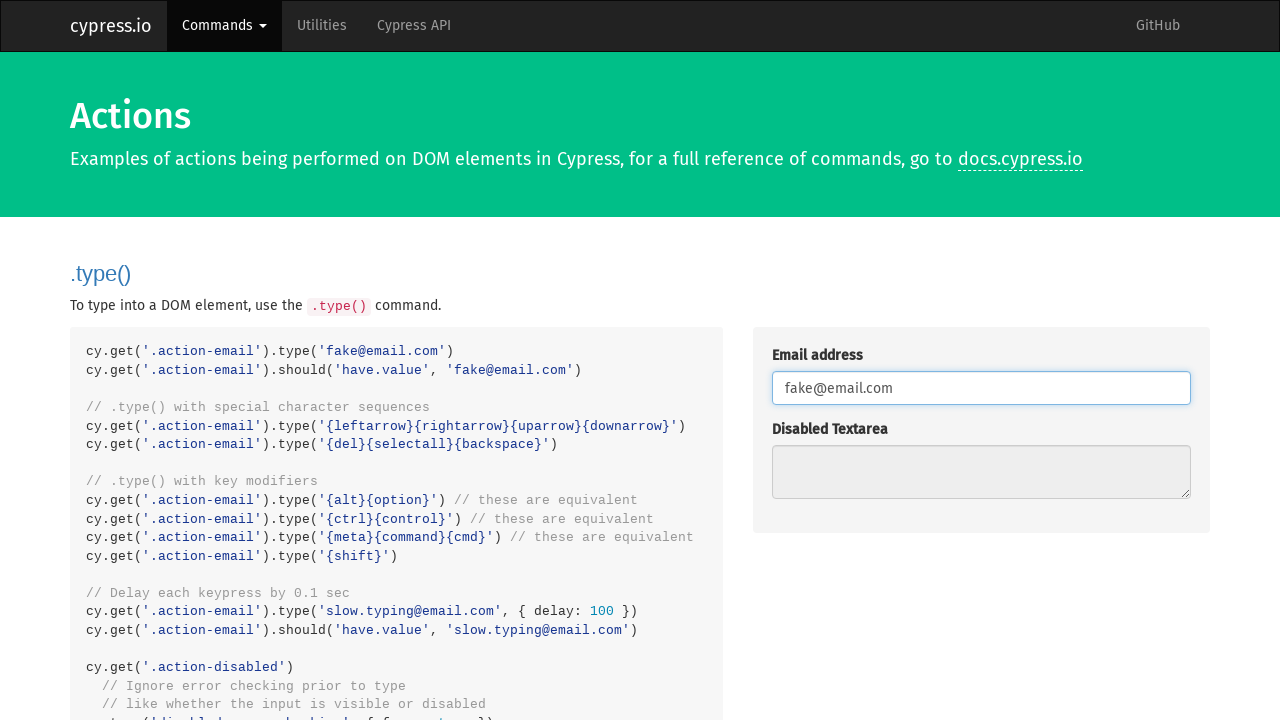

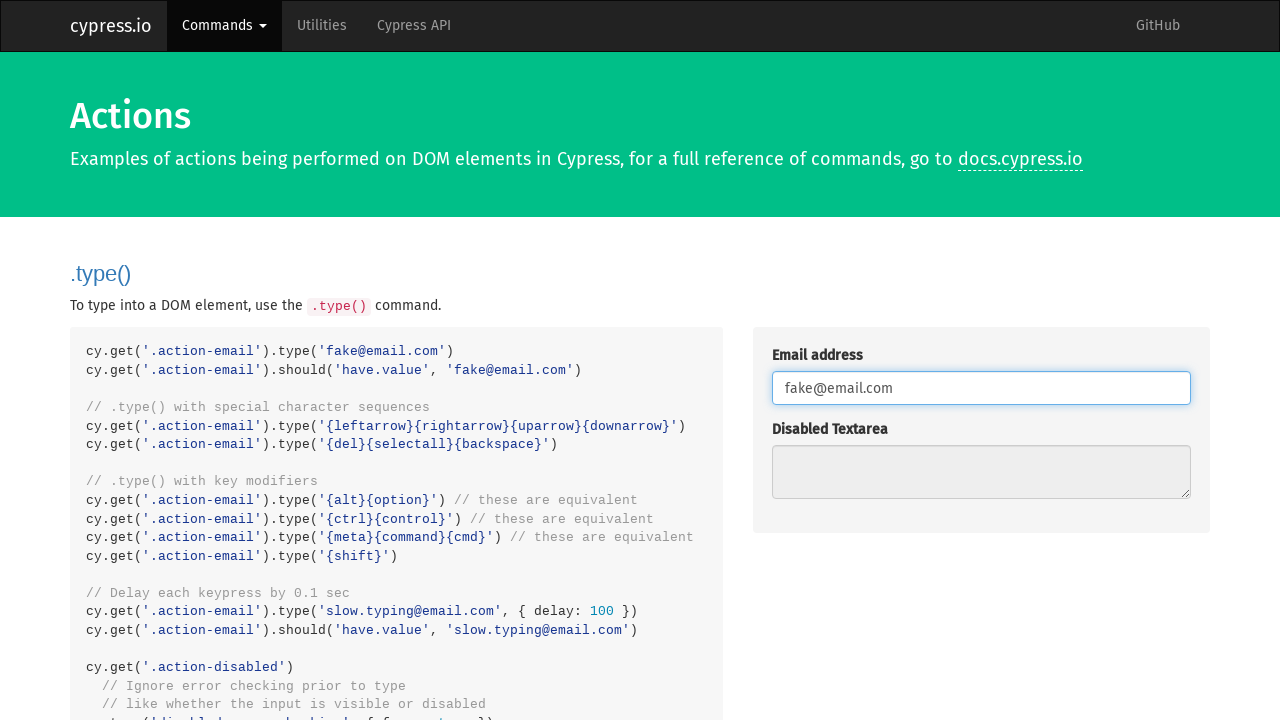